Tests clicking a button that has a dynamically generated ID on the UI Testing Playground site, verifying that the button can be located by its text content rather than a static ID.

Starting URL: http://uitestingplayground.com/dynamicid

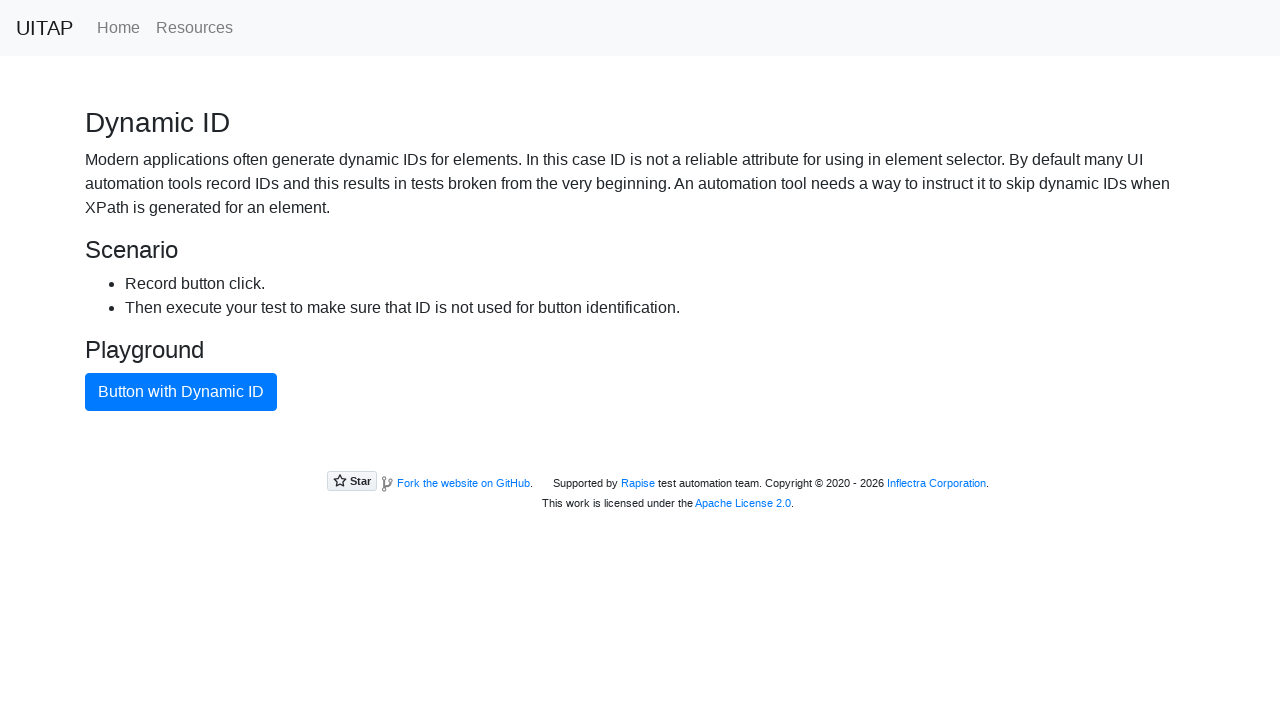

Navigated to UI Testing Playground dynamic ID test page
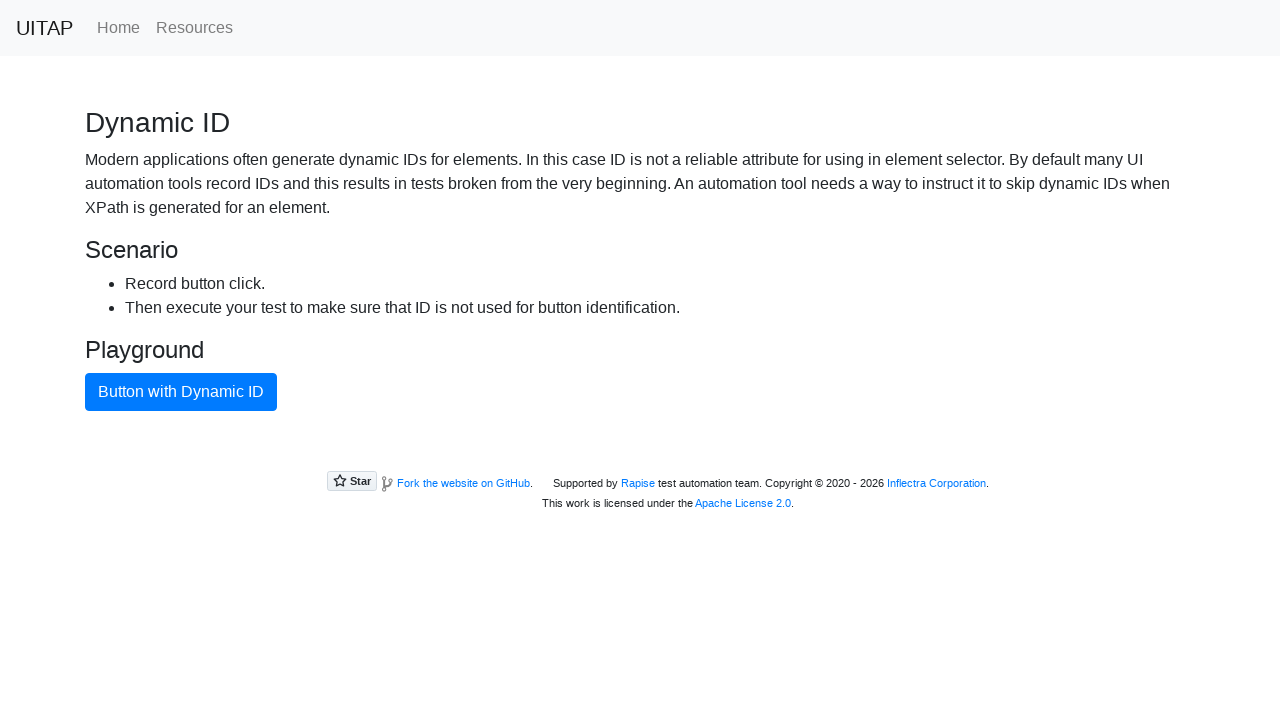

Clicked button with dynamic ID using text content selector at (181, 392) on xpath=//button[contains(text(),'Button with Dynamic ID')]
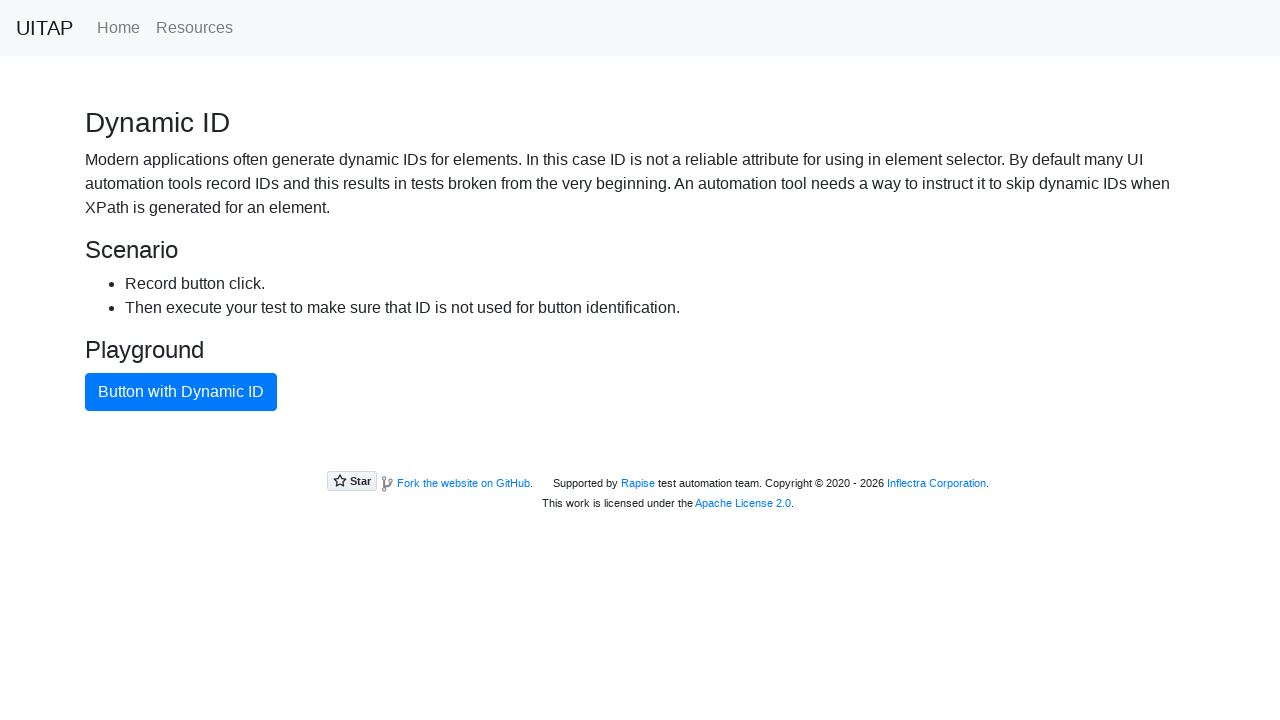

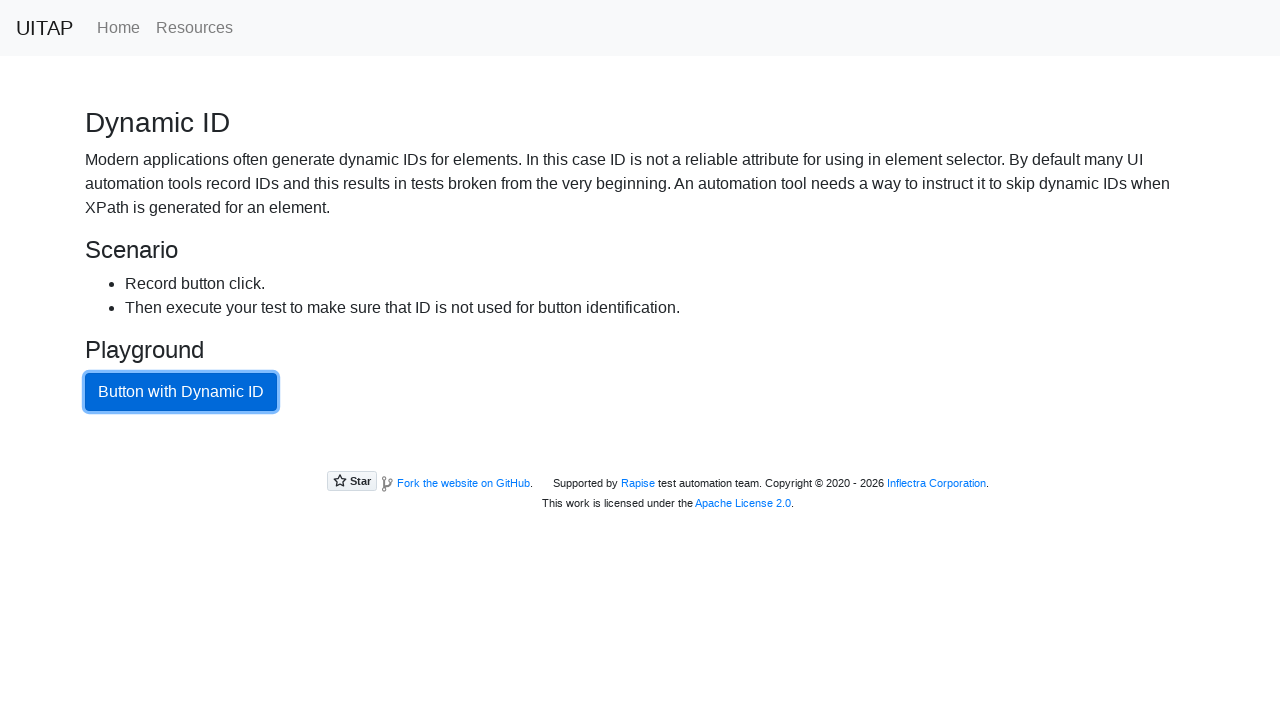